Tests the Python.org search functionality by entering a search query and verifying the results page loads

Starting URL: http://www.python.org

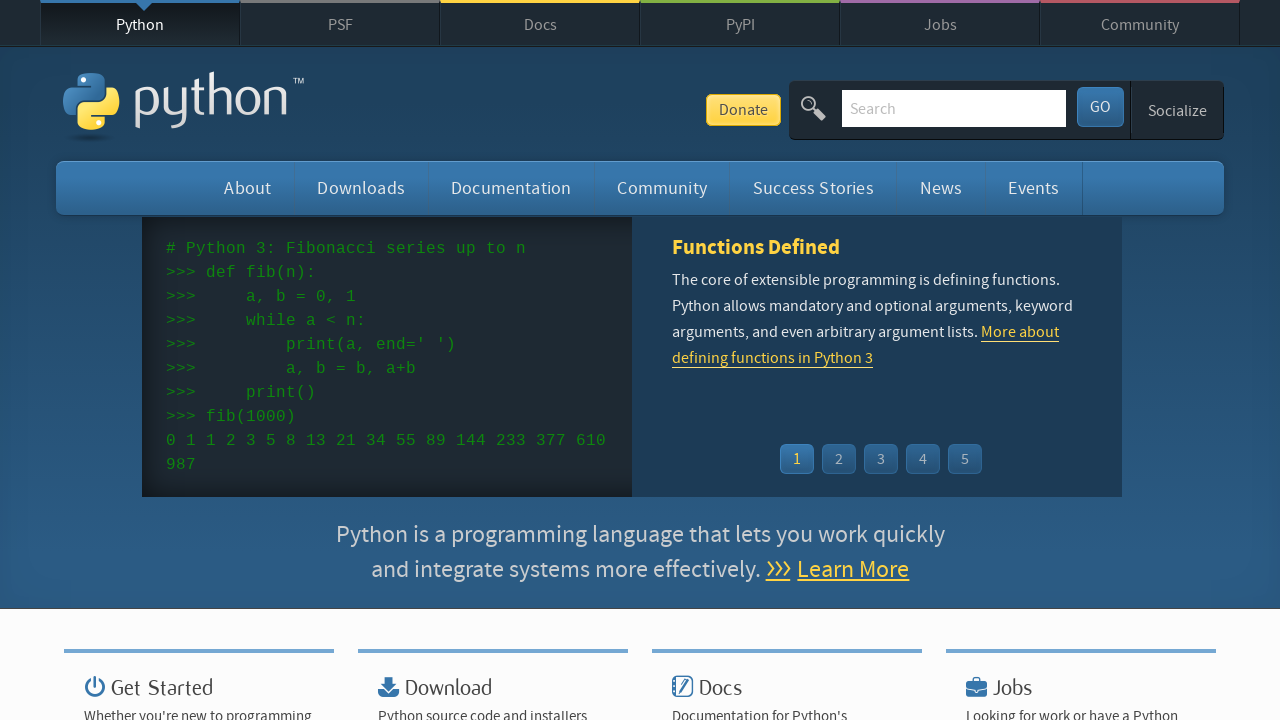

Verified 'Python' is in page title
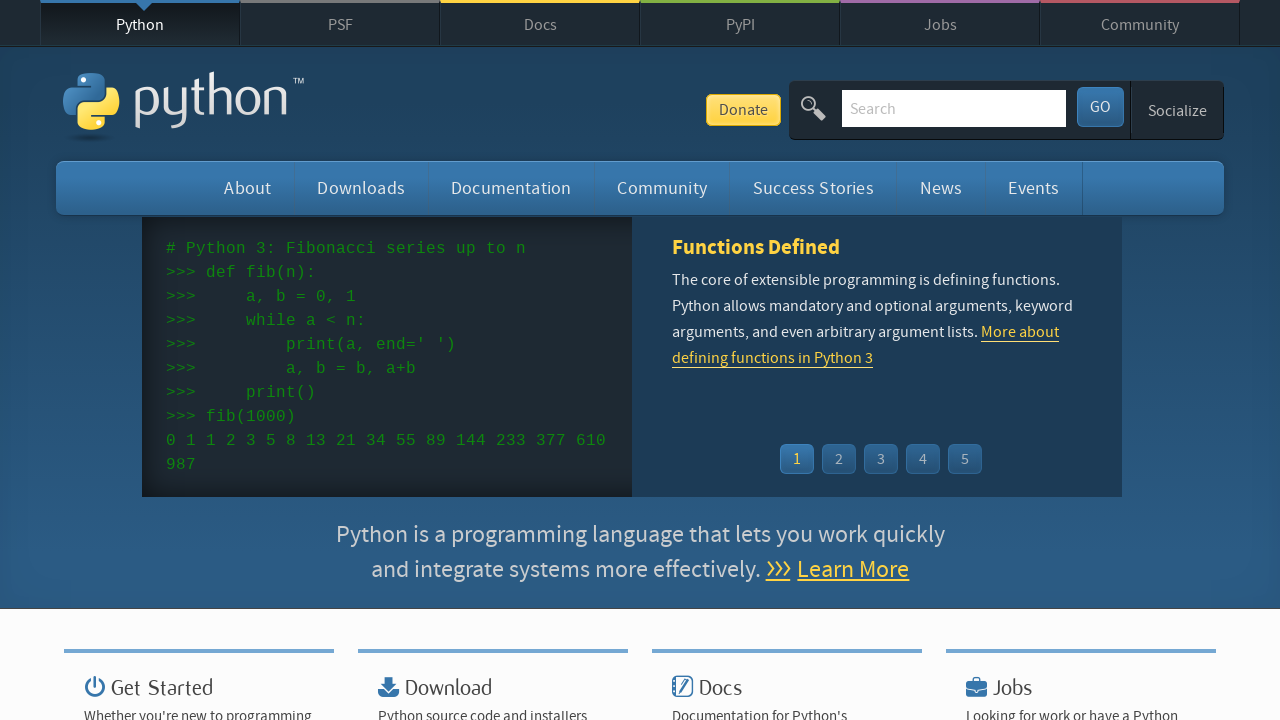

Located search input field
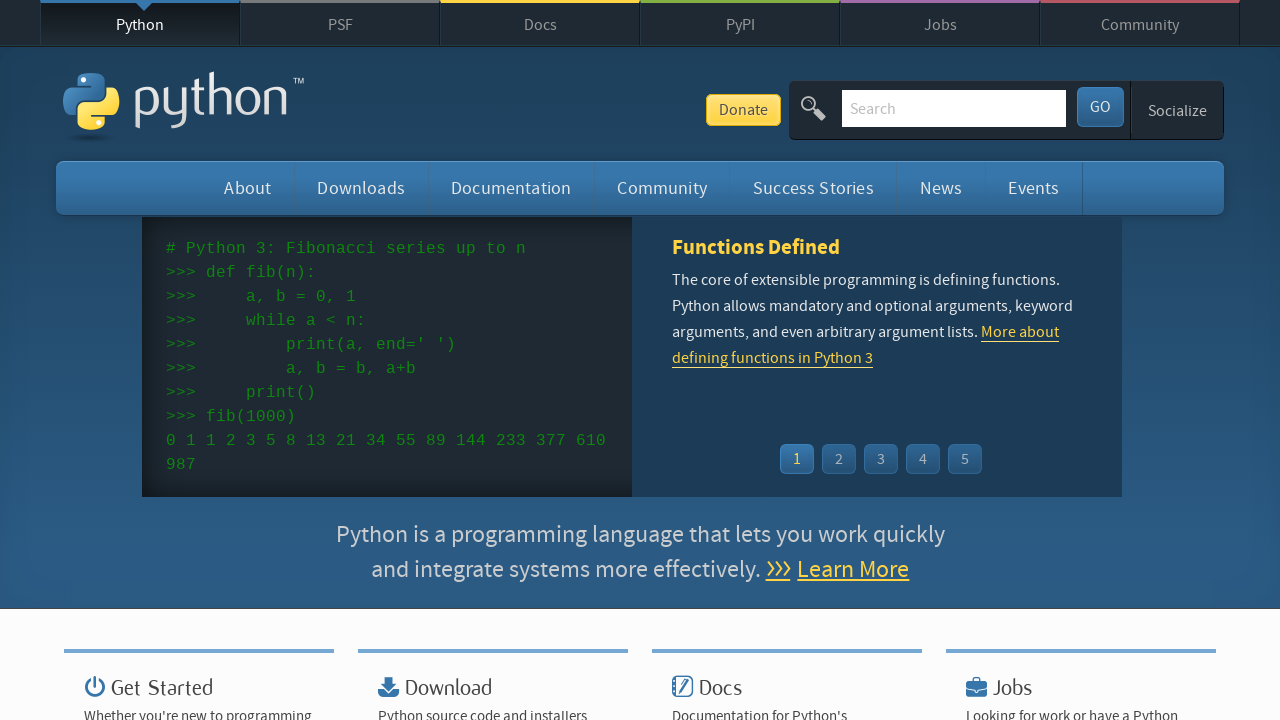

Cleared search input field on input[name='q']
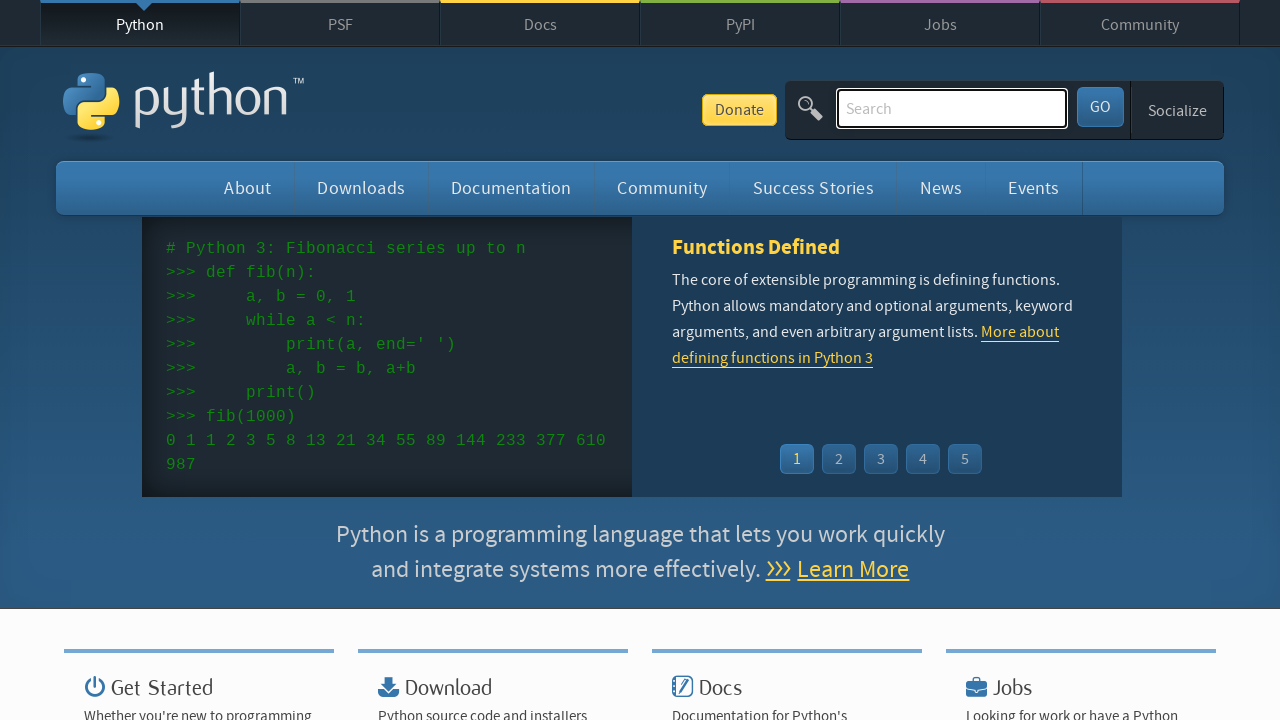

Filled search field with 'pyconon' on input[name='q']
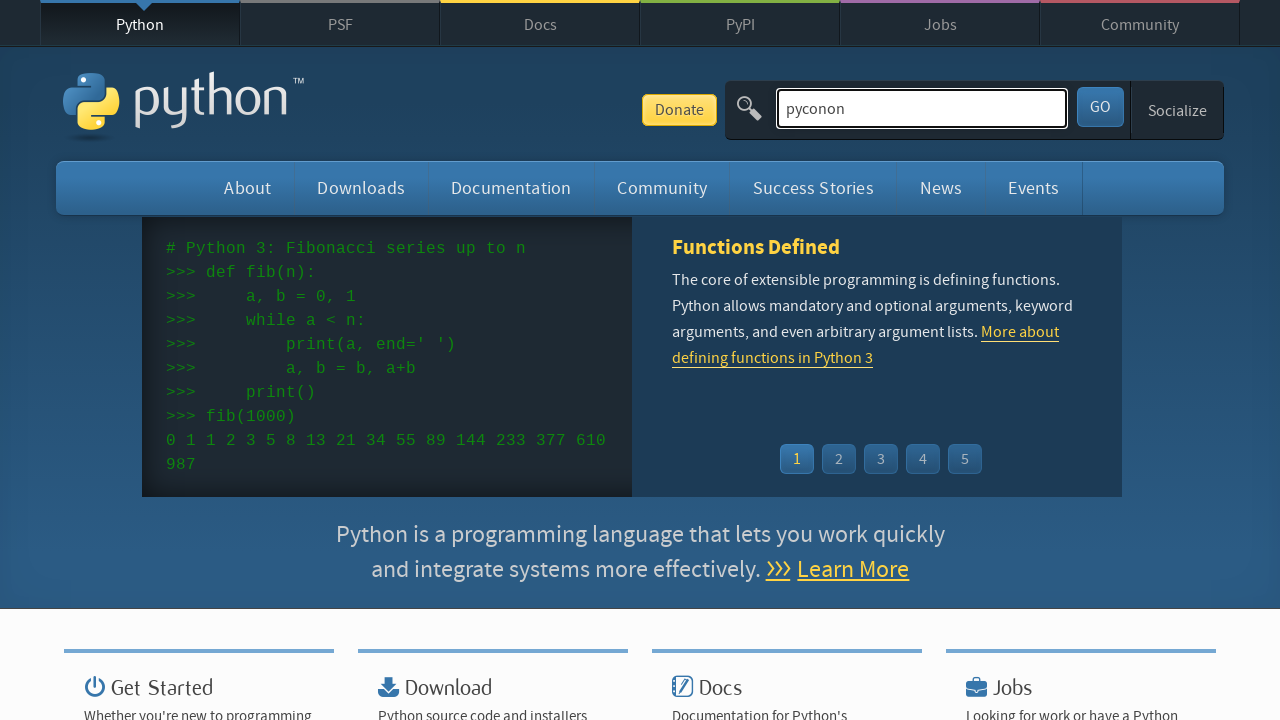

Pressed Enter to submit search query on input[name='q']
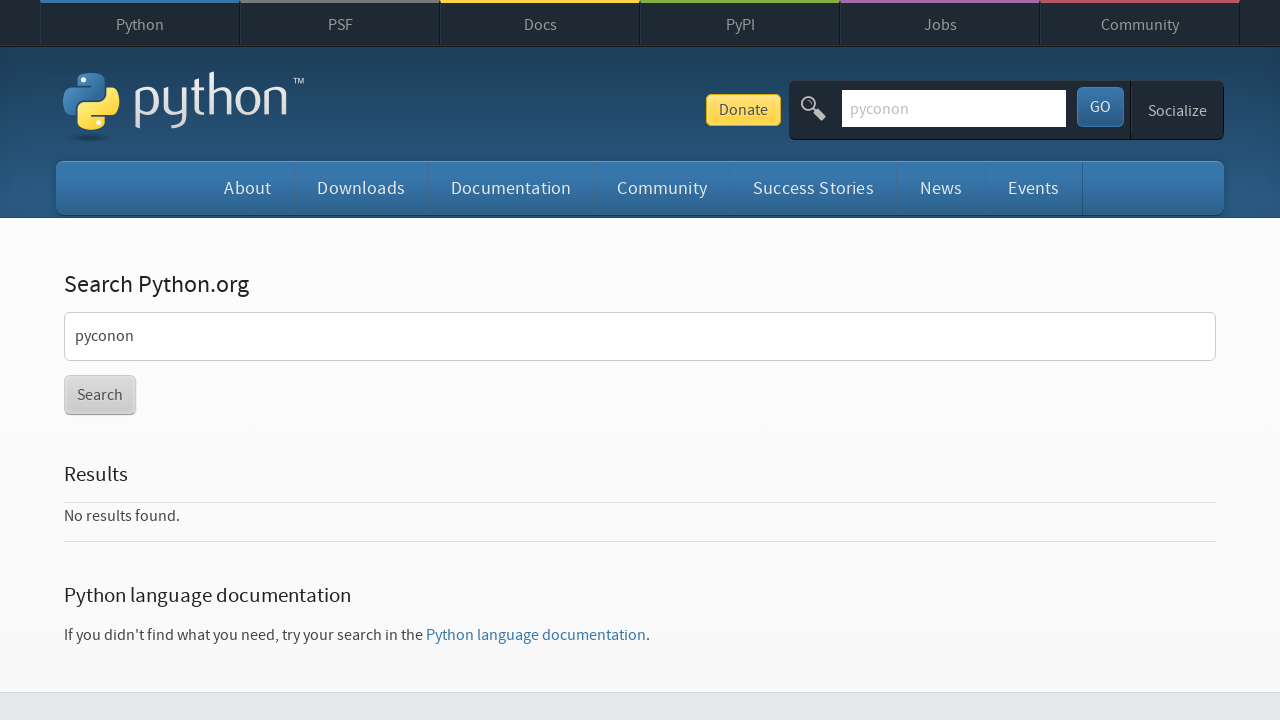

Search results page loaded (networkidle state reached)
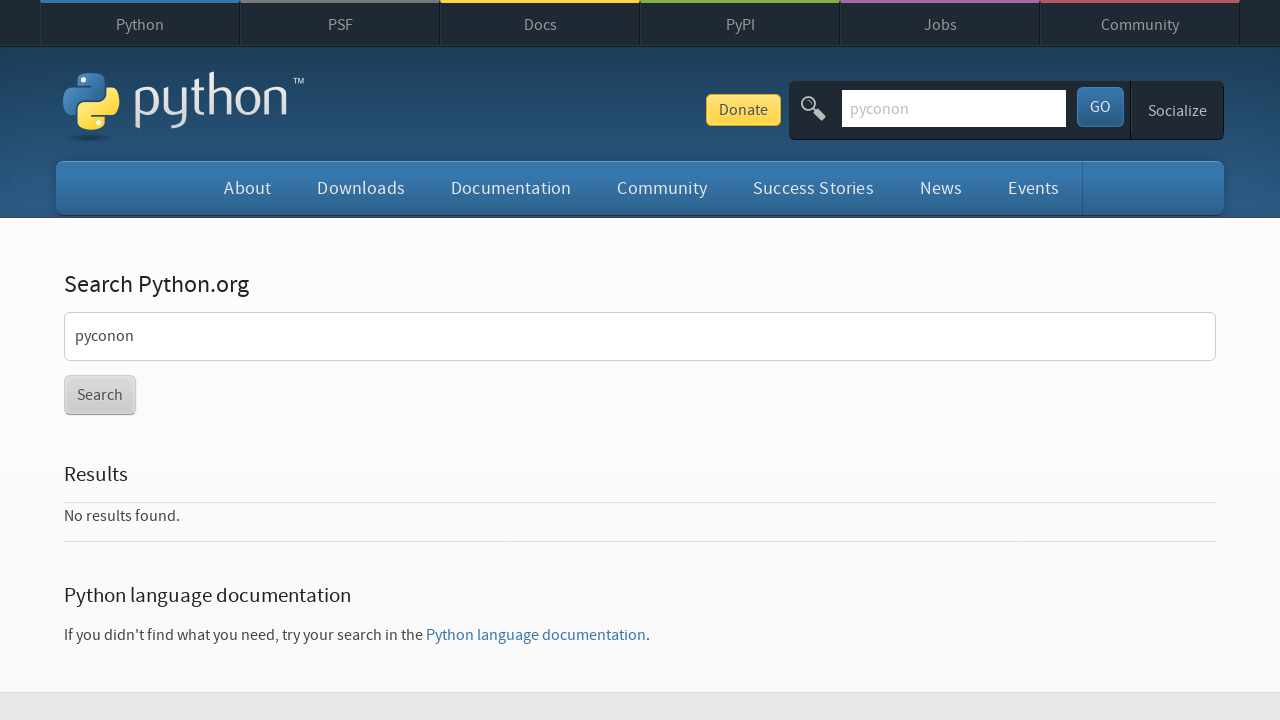

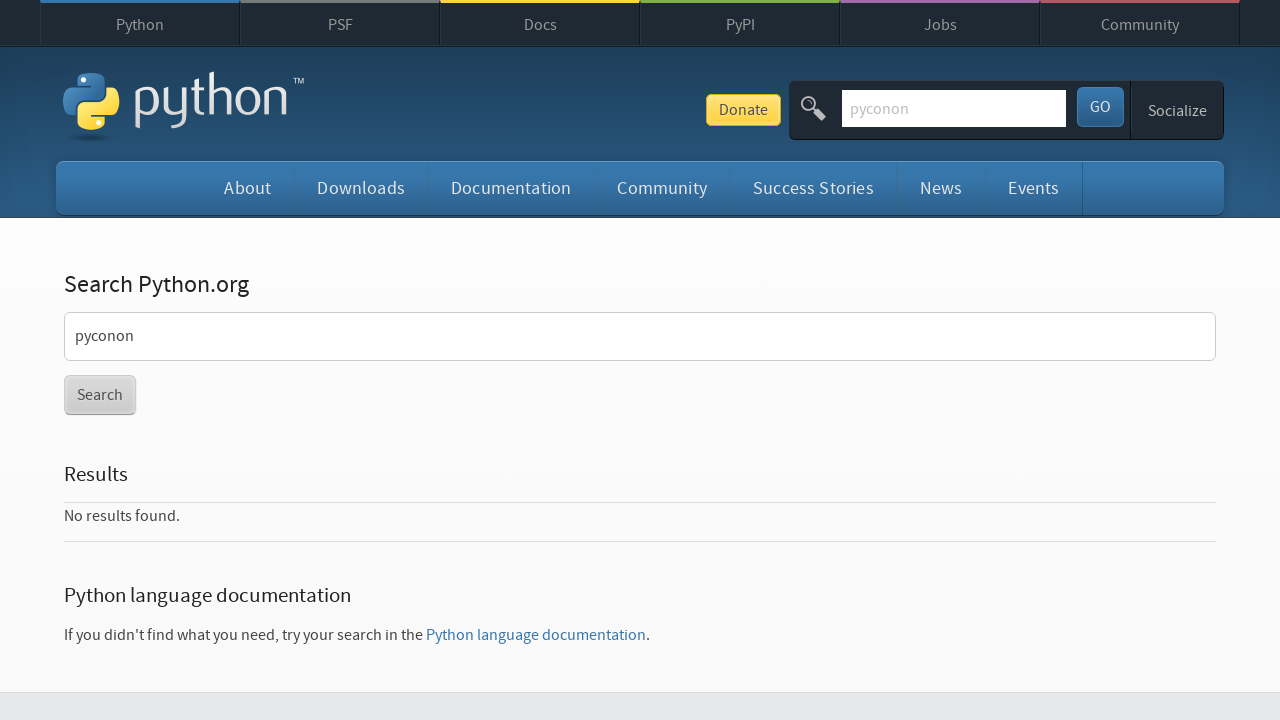